Navigates to a demo page with select menu and takes a screenshot of the page

Starting URL: https://demoqa.com/select-menu

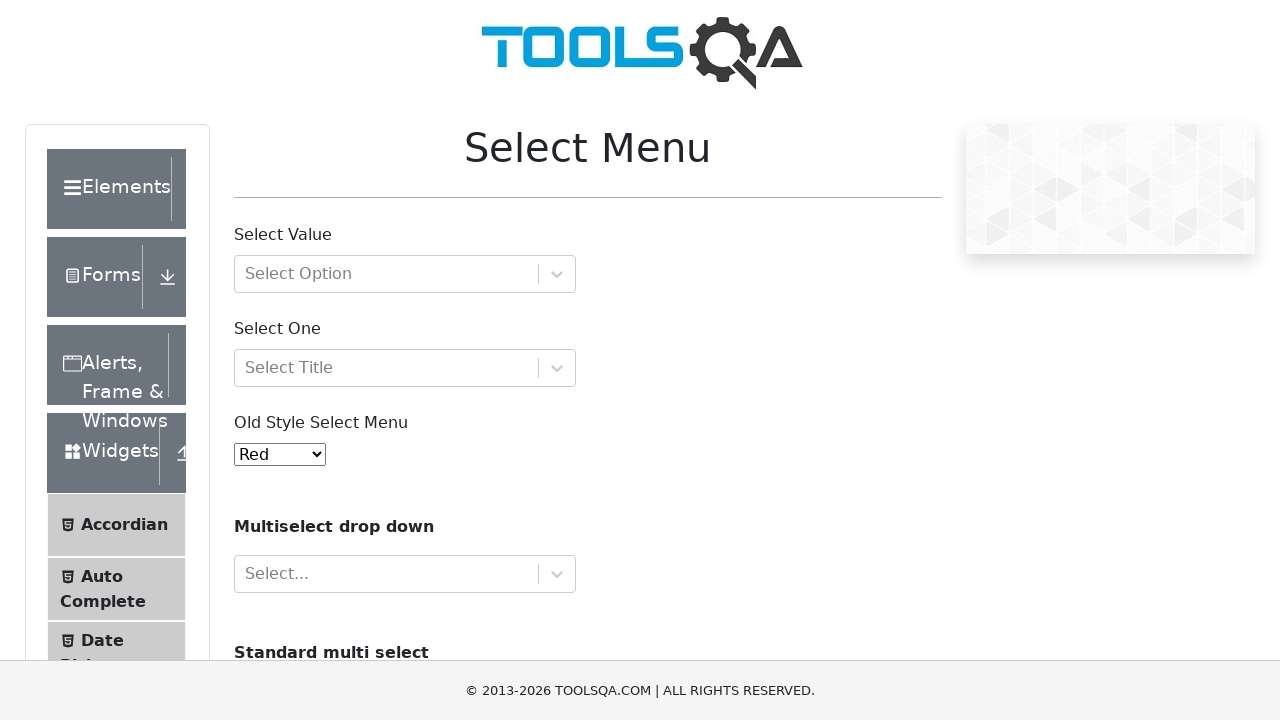

Navigated to DemoQA select menu page
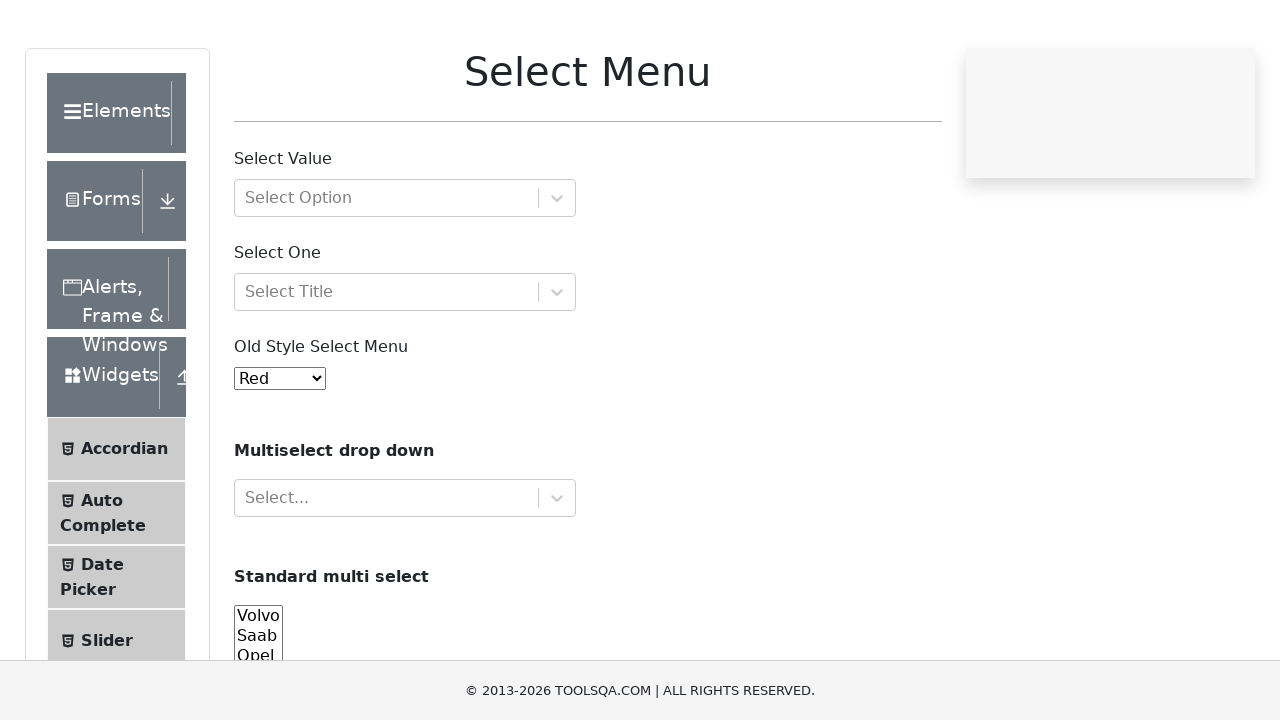

Page loaded completely - networkidle state reached
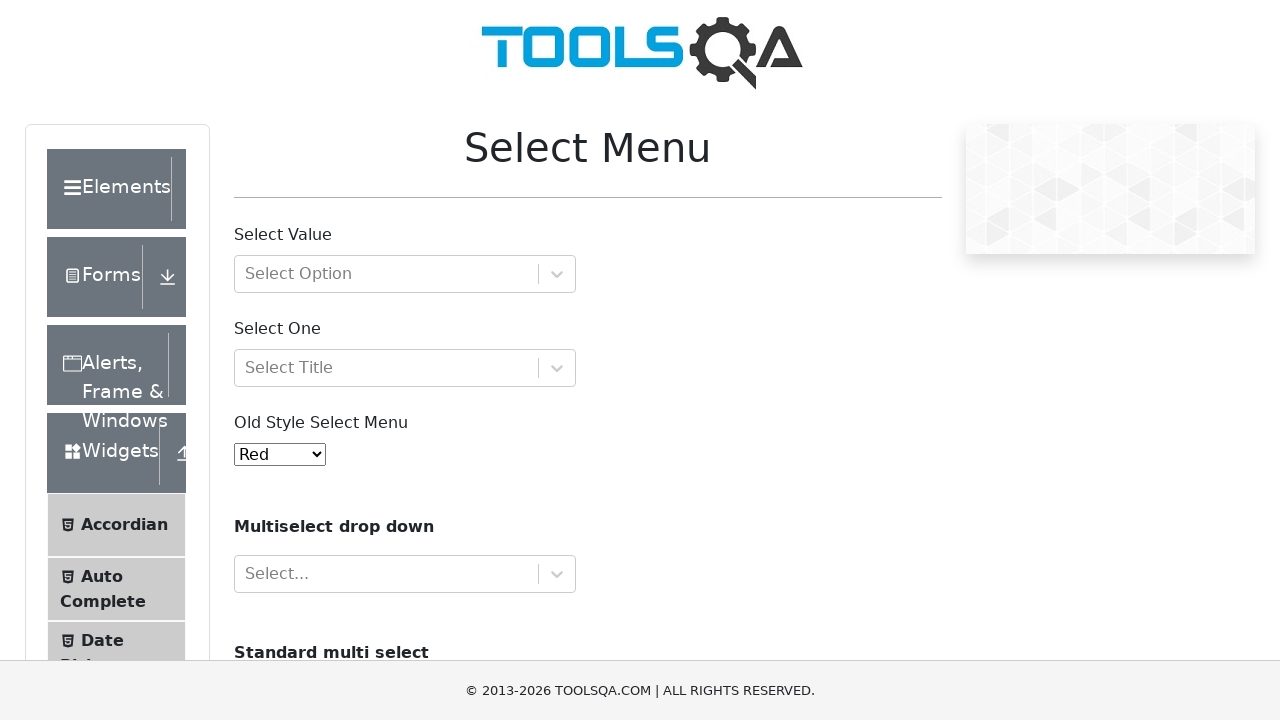

Waited 200ms for page rendering
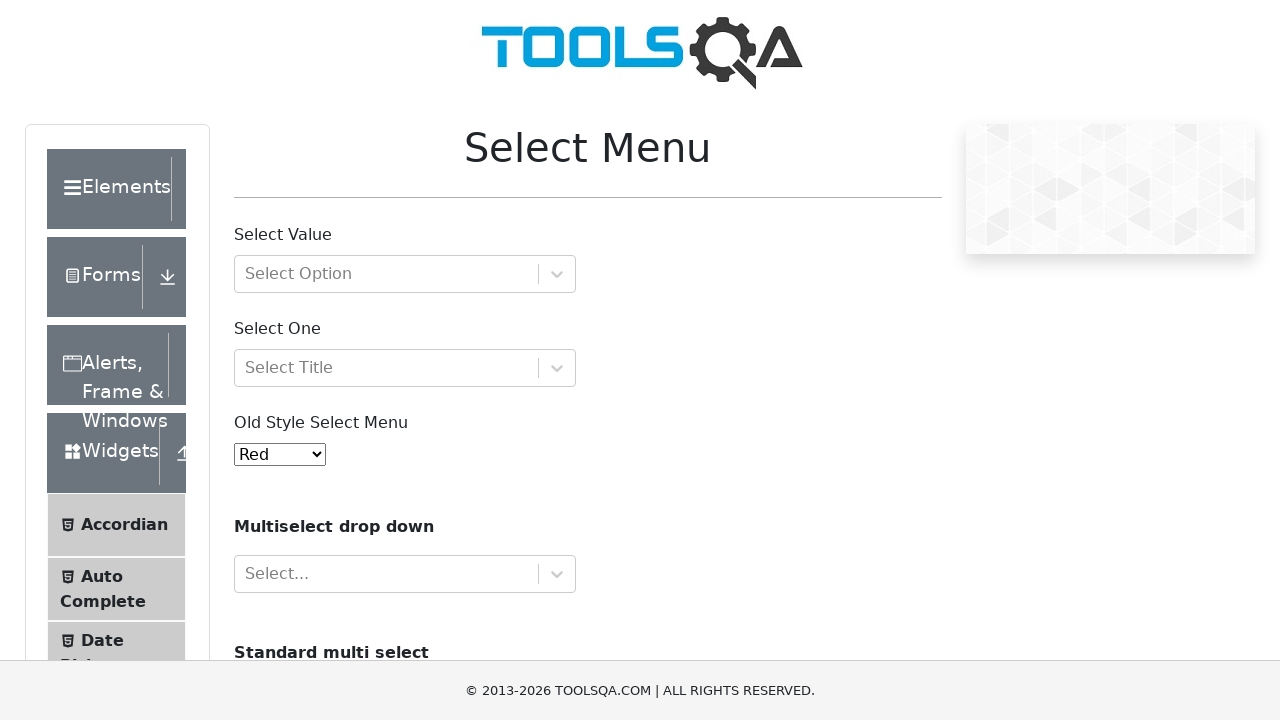

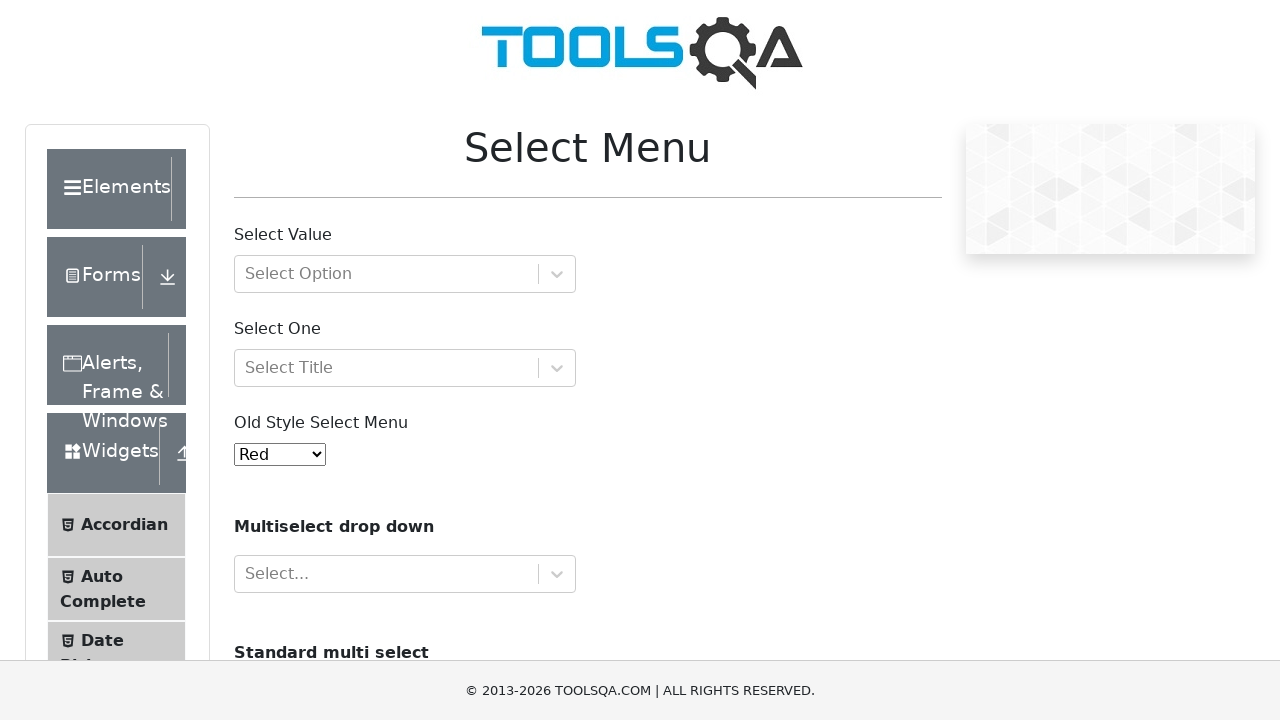